Tests iframe interaction by clicking links within an iframe

Starting URL: https://www.letskodeit.com/practice

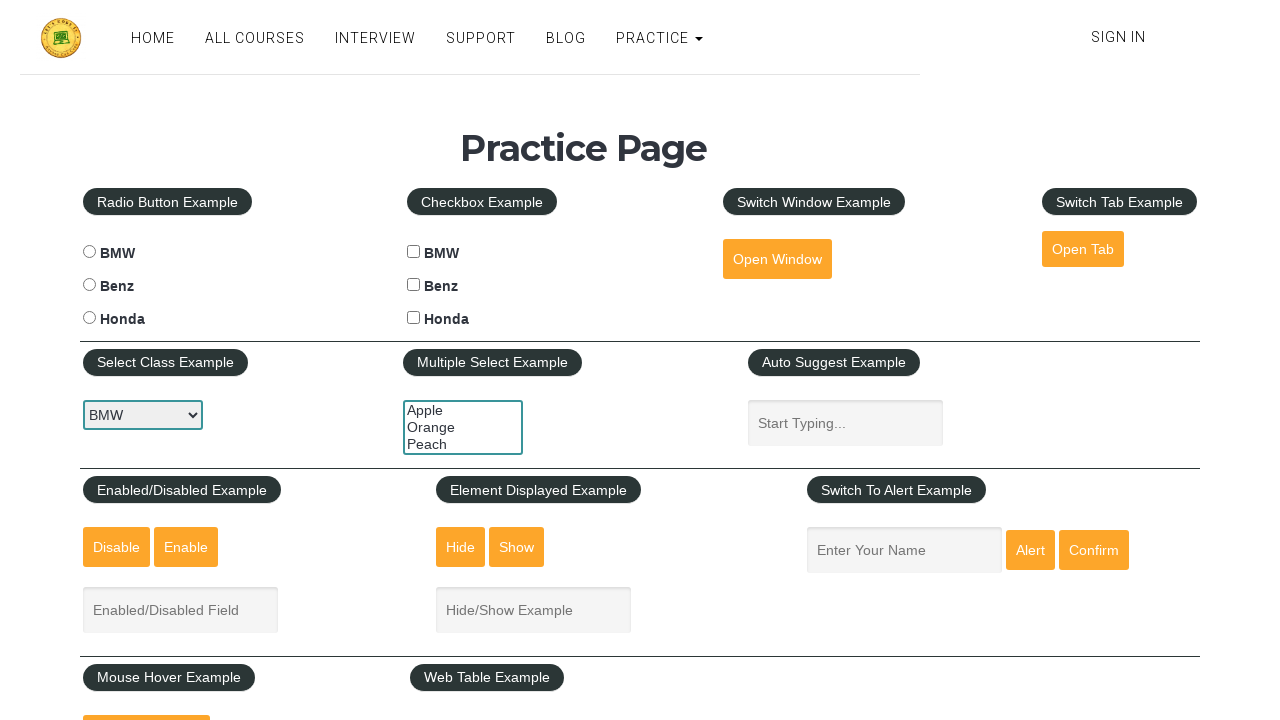

Located iframe with name 'iframe-name'
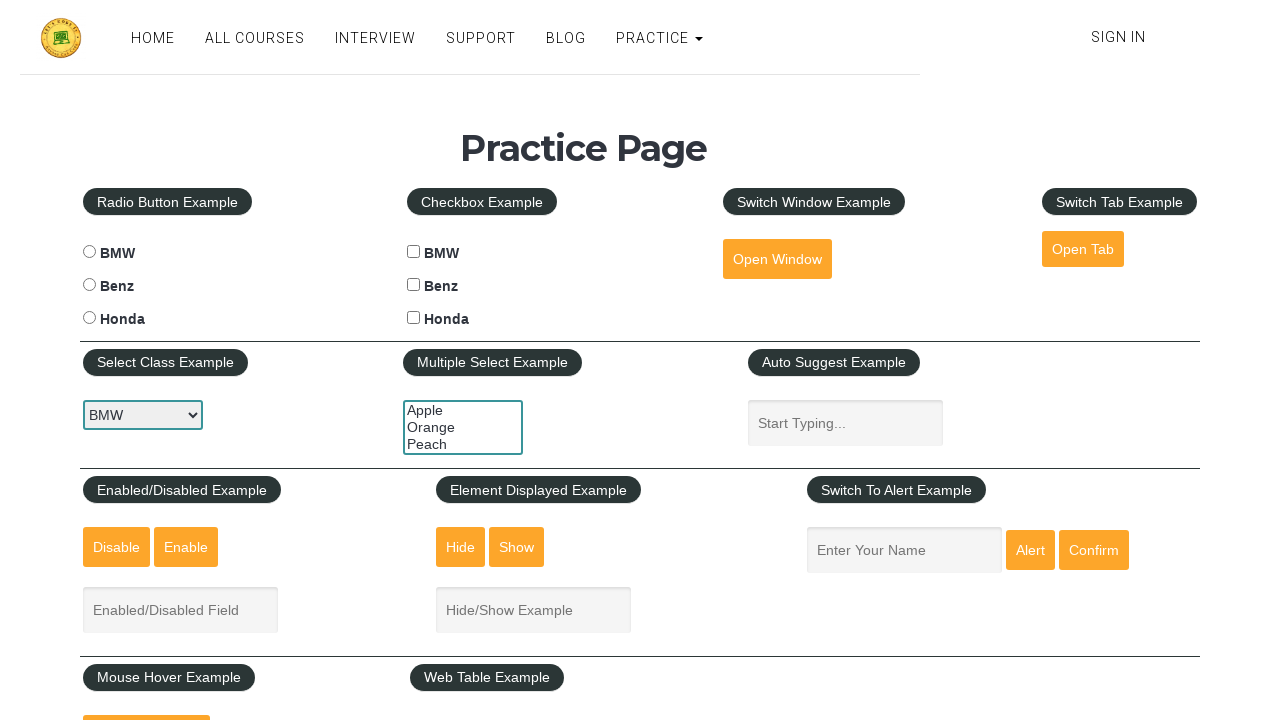

Clicked HOME link within iframe at (286, 361) on xpath=//a[contains(text(),'HOME')]
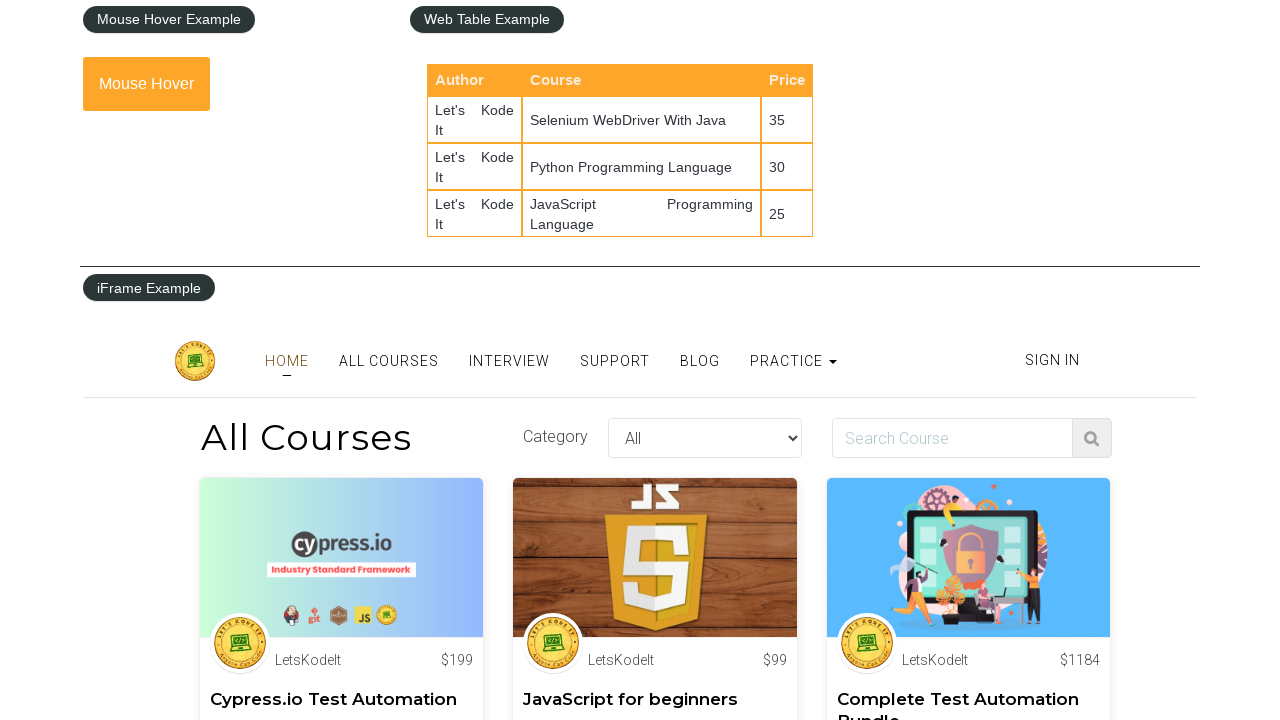

Clicked ALL COURSES link within iframe at (388, 361) on xpath=//a[contains(text(),'ALL COURSES')]
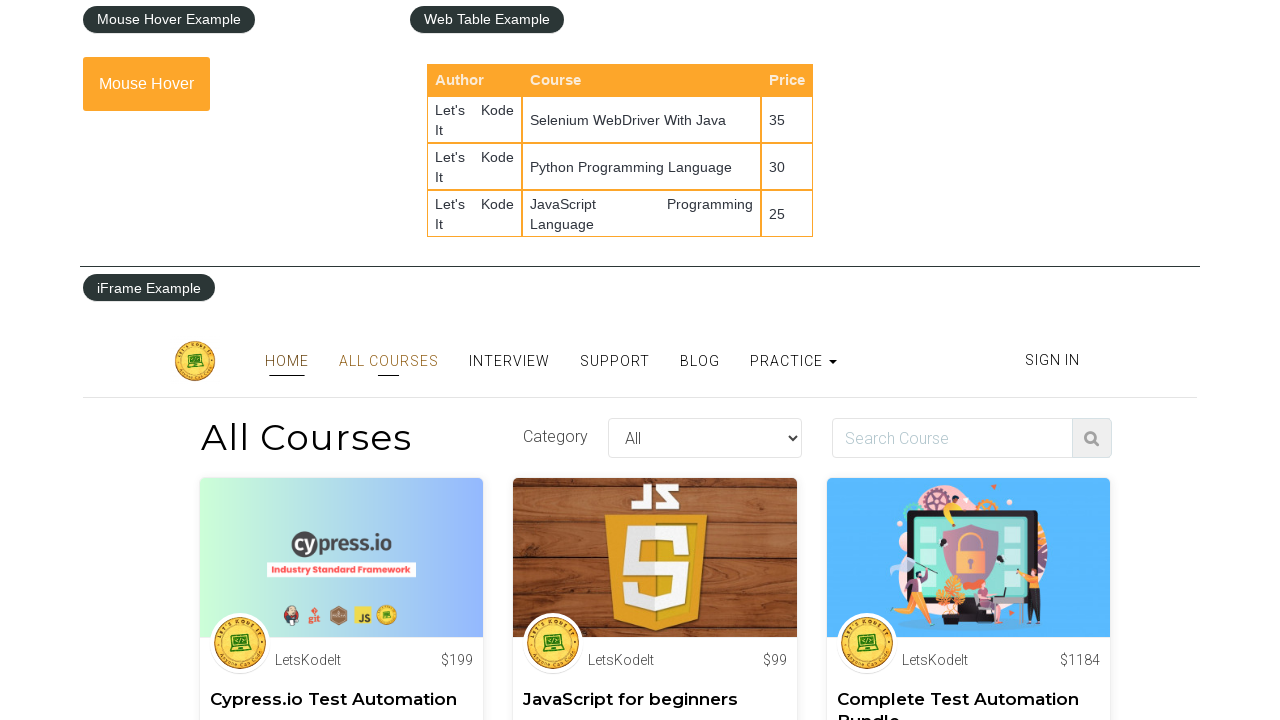

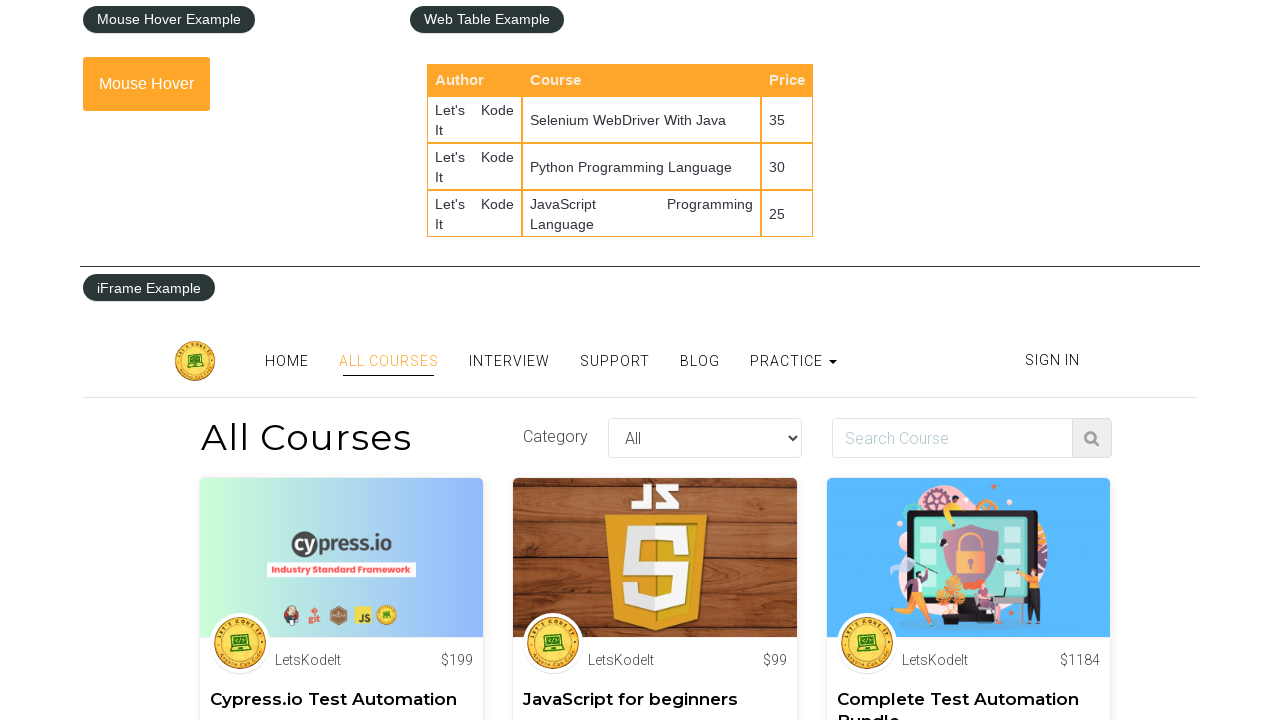